Navigates to the B3 Bovespa index page and clicks on the download link to verify the download functionality is accessible

Starting URL: https://sistemaswebb3-listados.b3.com.br/indexPage/day/IBOV?language=pt-br

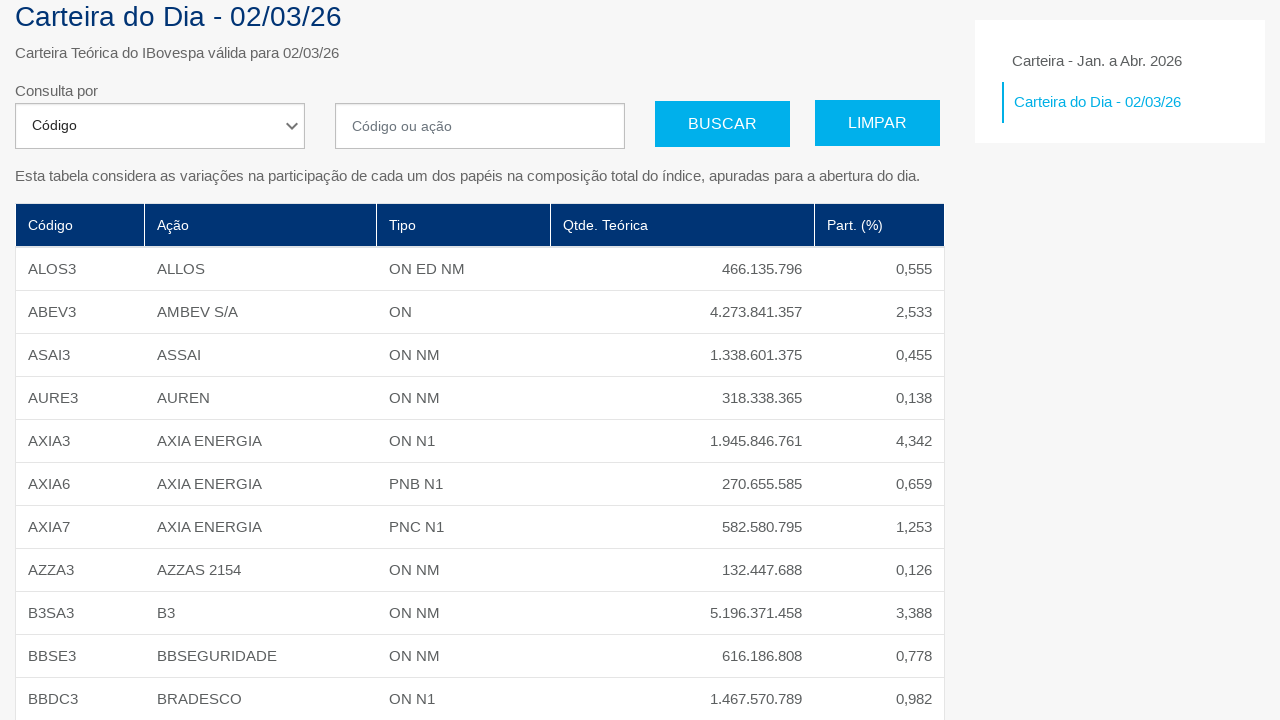

Waited for page to fully load (networkidle state)
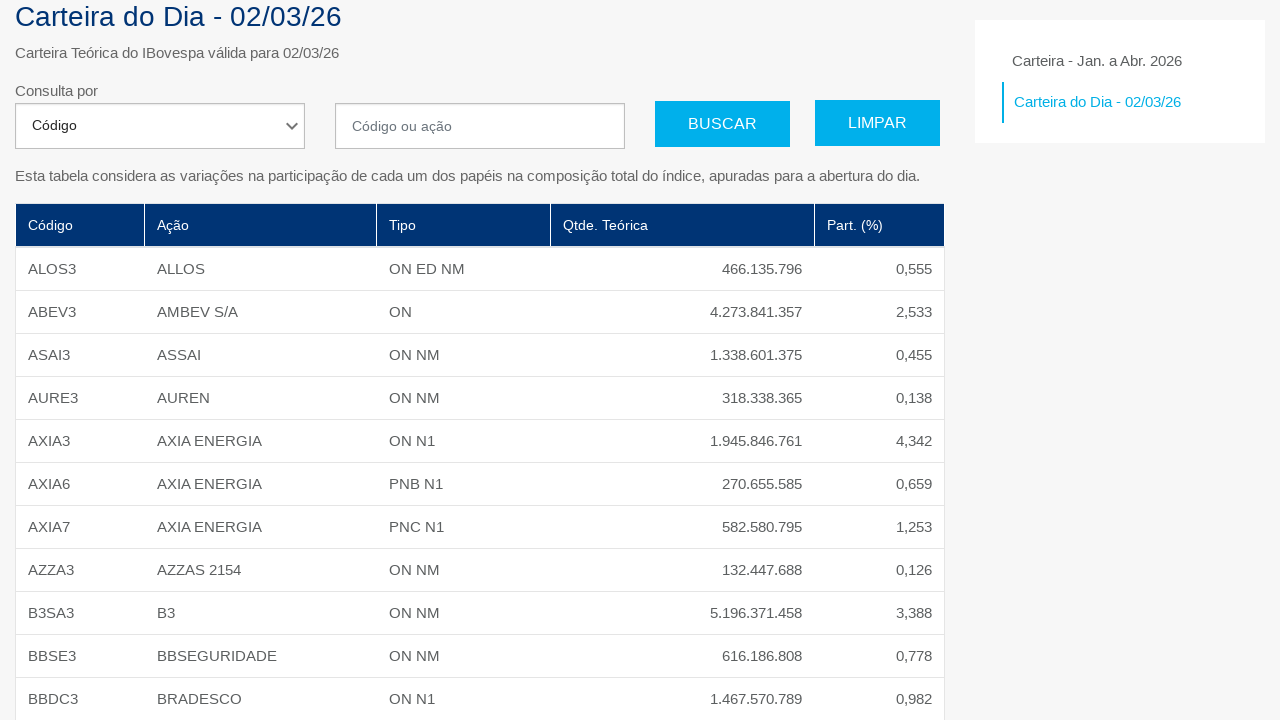

Clicked the Download link on B3 Bovespa index page at (104, 647) on text=Download
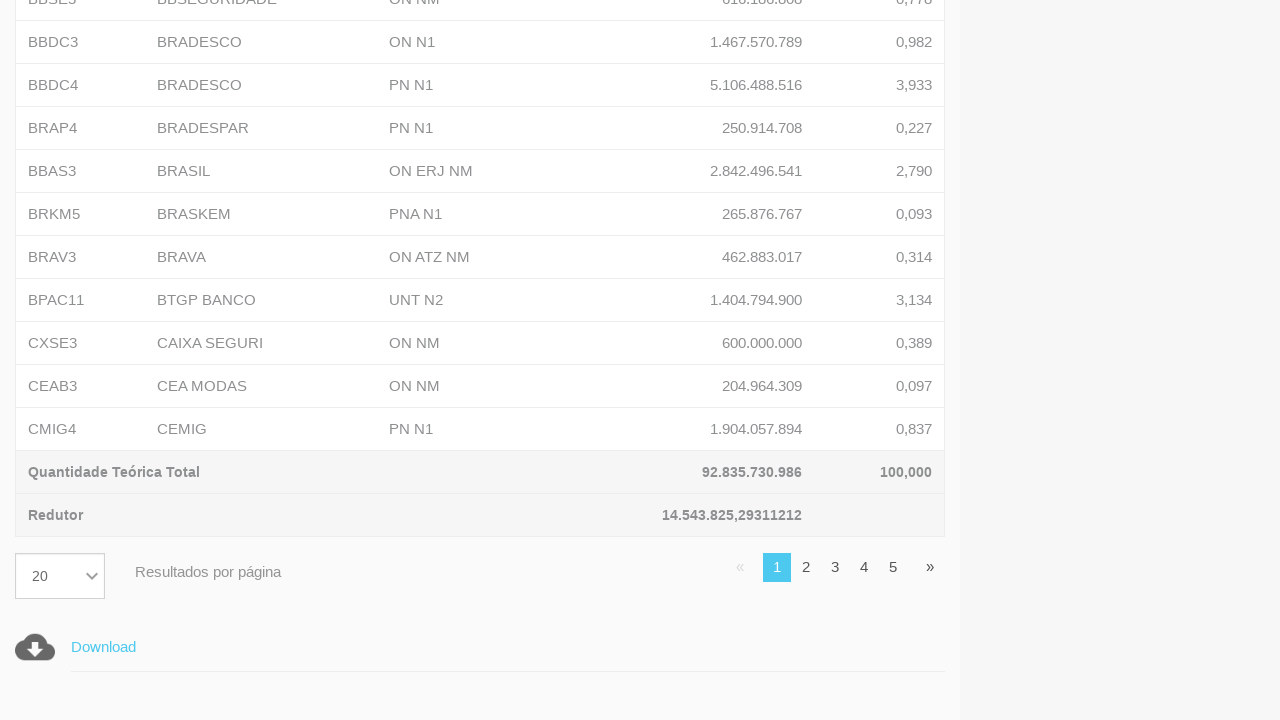

Waited 2 seconds for download to initiate
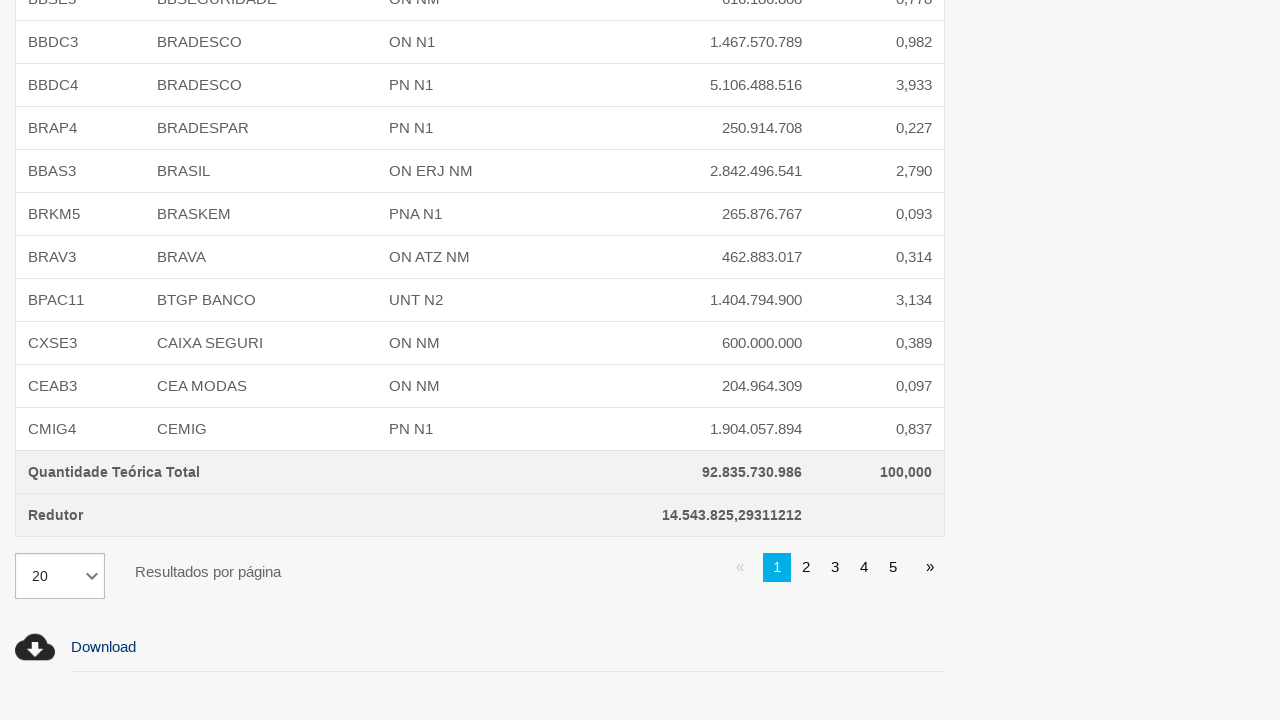

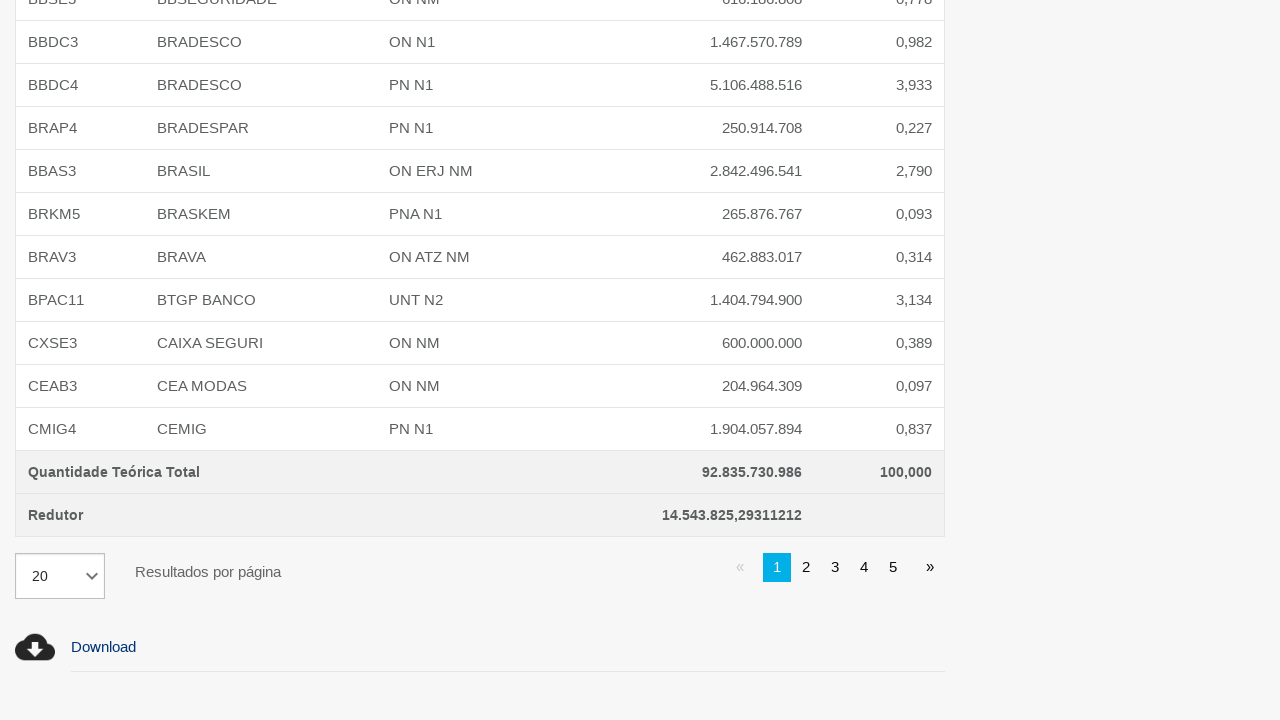